Tests handling of JavaScript alert dialog by clicking a button that triggers an alert and accepting it

Starting URL: https://the-internet.herokuapp.com/javascript_alerts

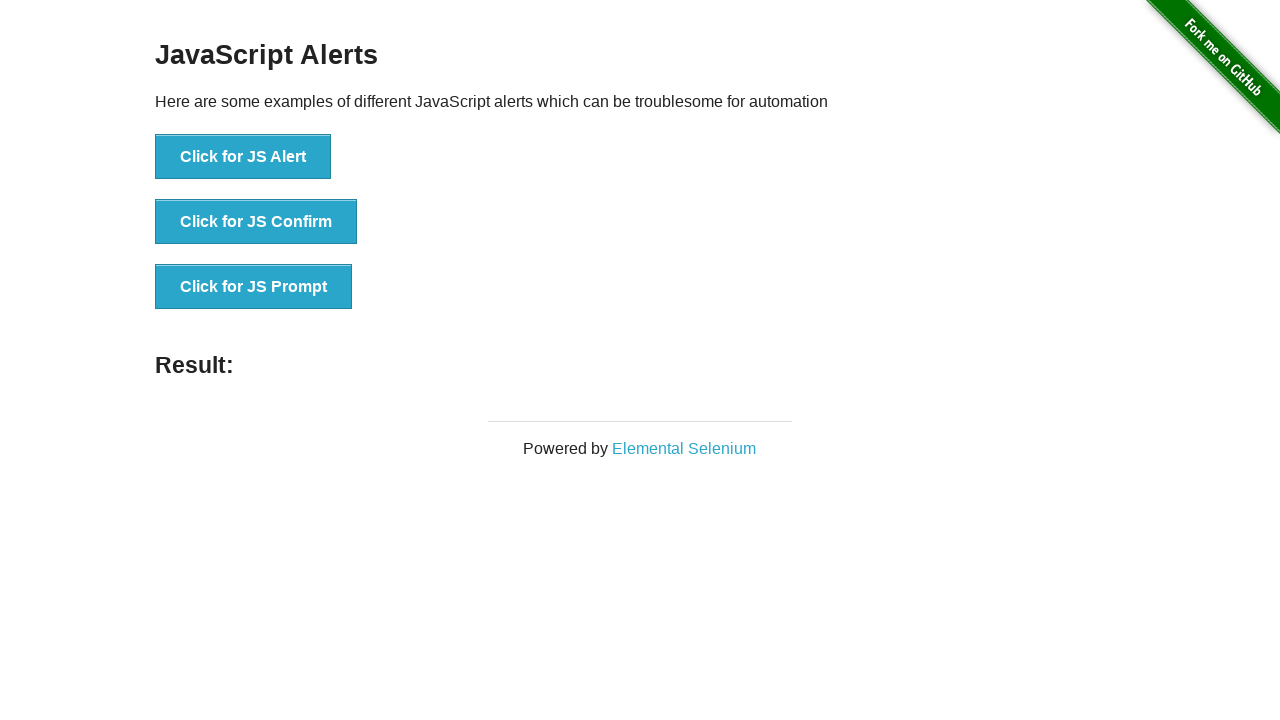

Set up dialog handler to accept alerts
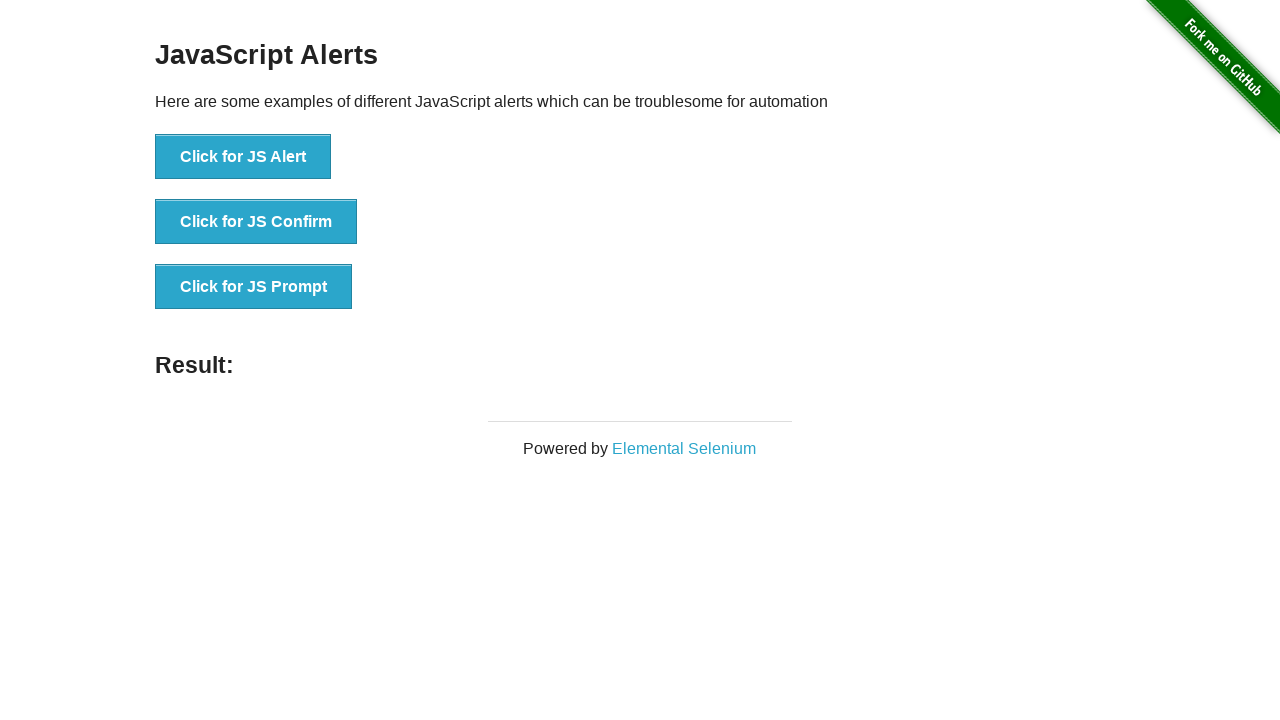

Clicked button to trigger JavaScript alert at (243, 157) on xpath=//button[text()='Click for JS Alert']
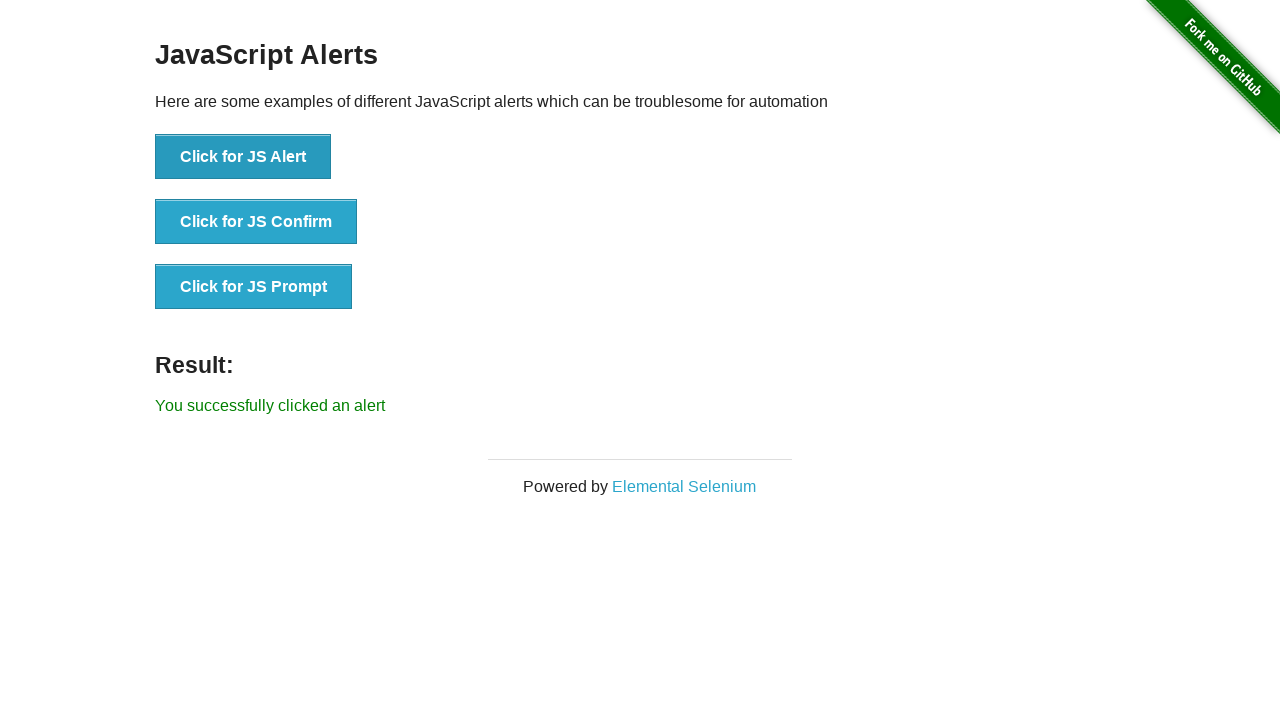

Alert was accepted and result message appeared
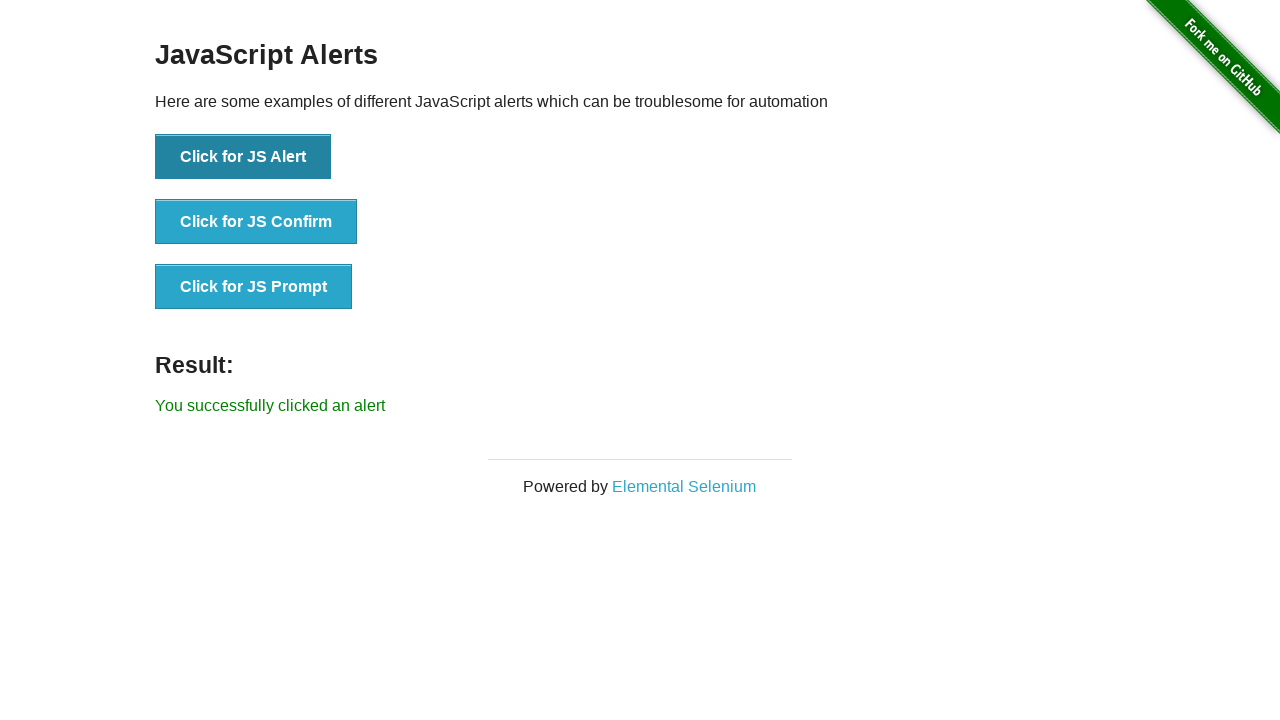

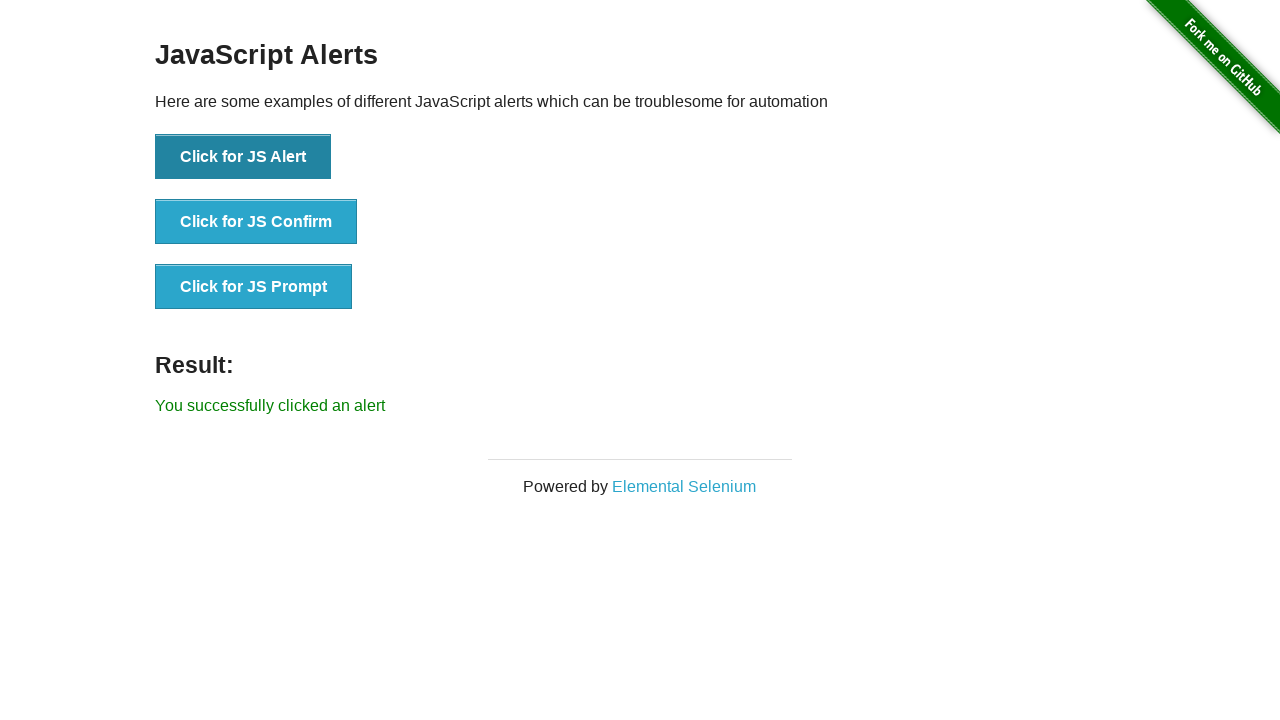